Tests a registration form by filling in first name, last name, and email fields, then submitting the form and verifying the success message.

Starting URL: http://suninjuly.github.io/registration1.html

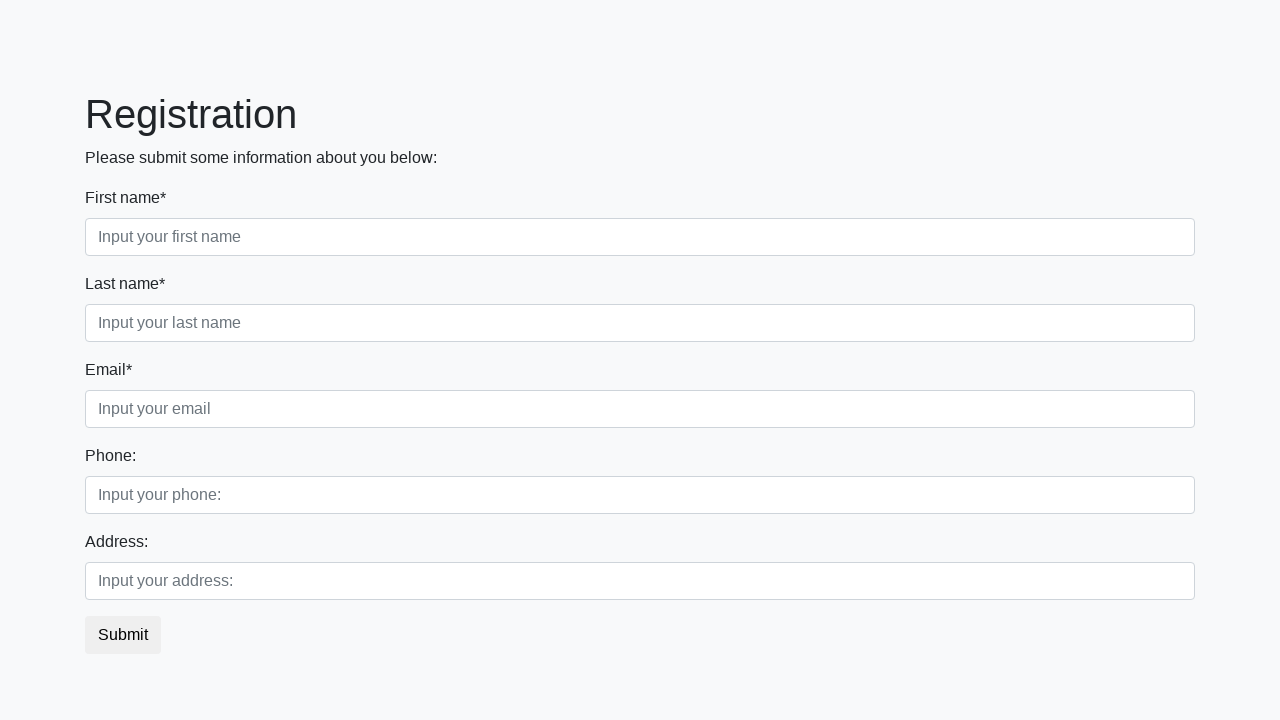

Filled first name field with 'Ivan' on [placeholder="Input your first name"]
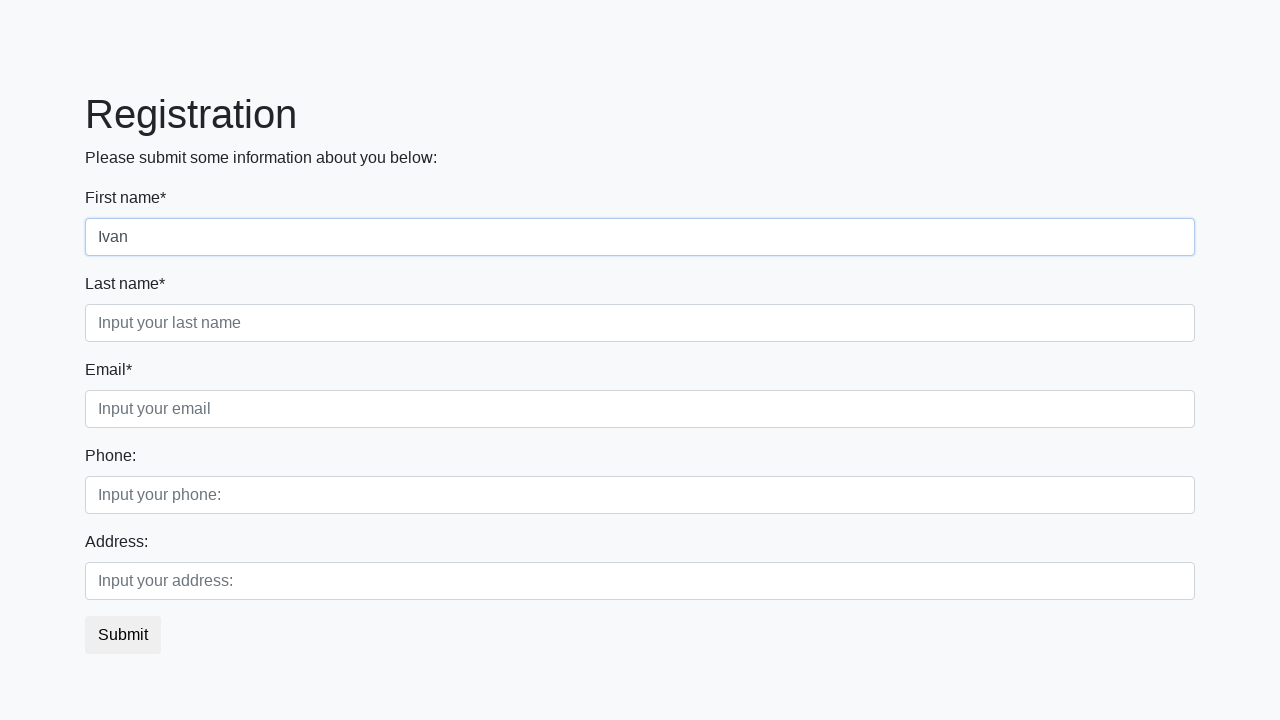

Filled last name field with 'Petrov' on [placeholder="Input your last name"]
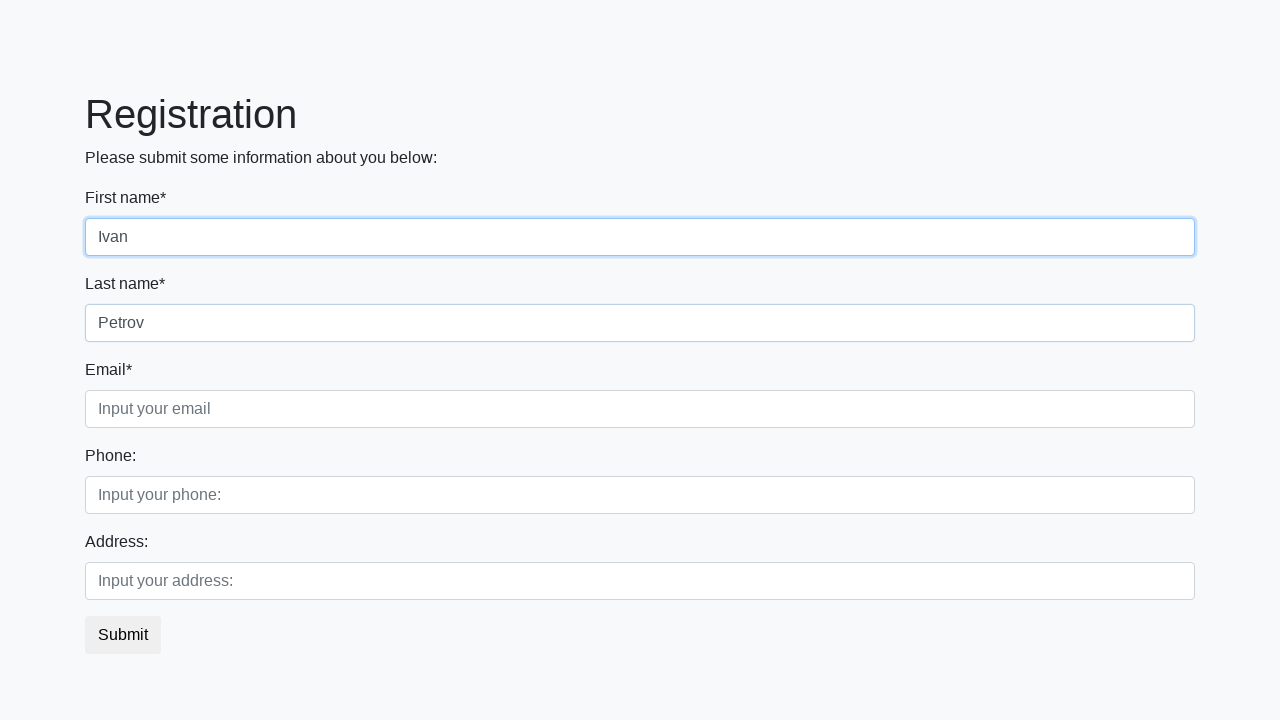

Filled email field with 'testuser847@mail.ru' on [placeholder="Input your email"]
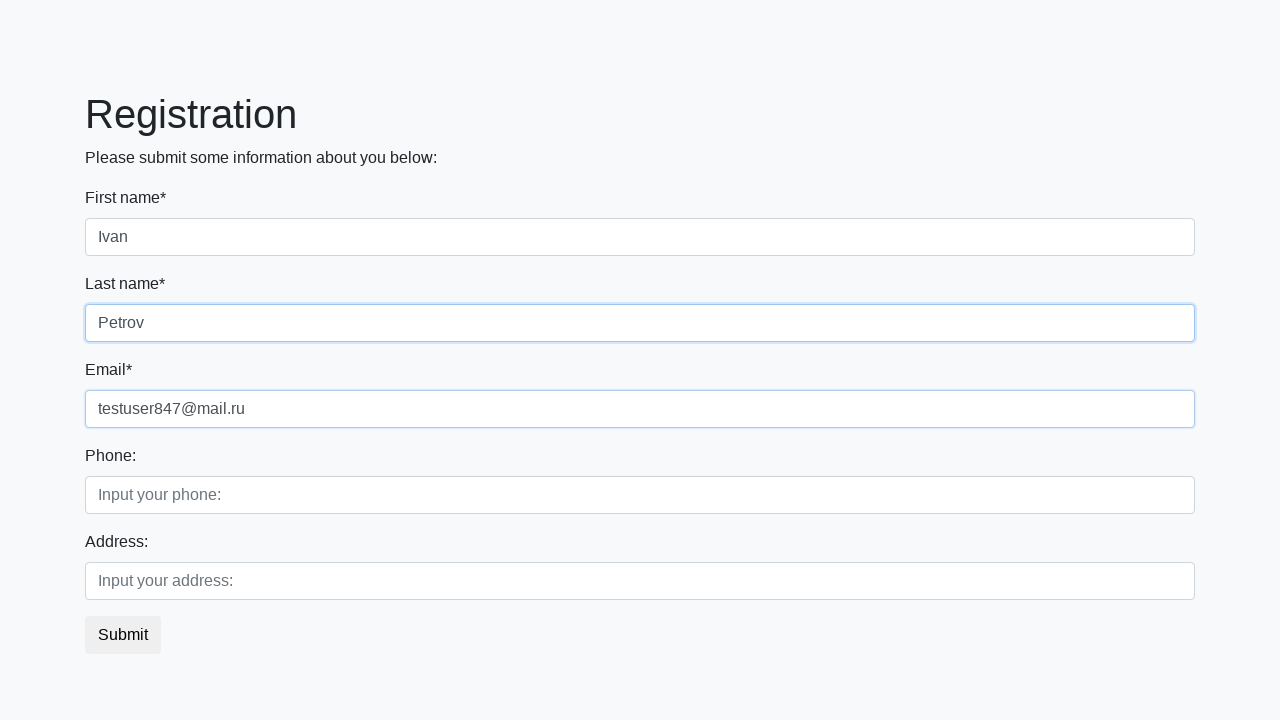

Clicked submit button to register at (123, 635) on button.btn
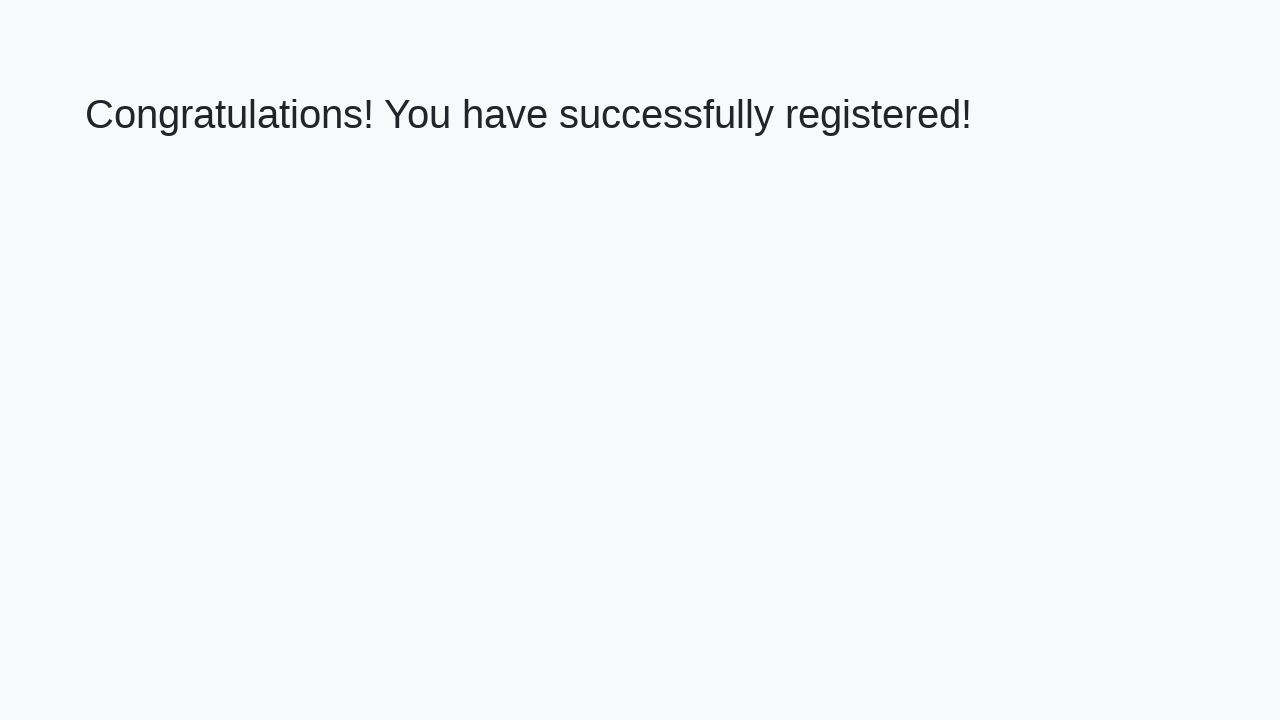

Success message appeared on page
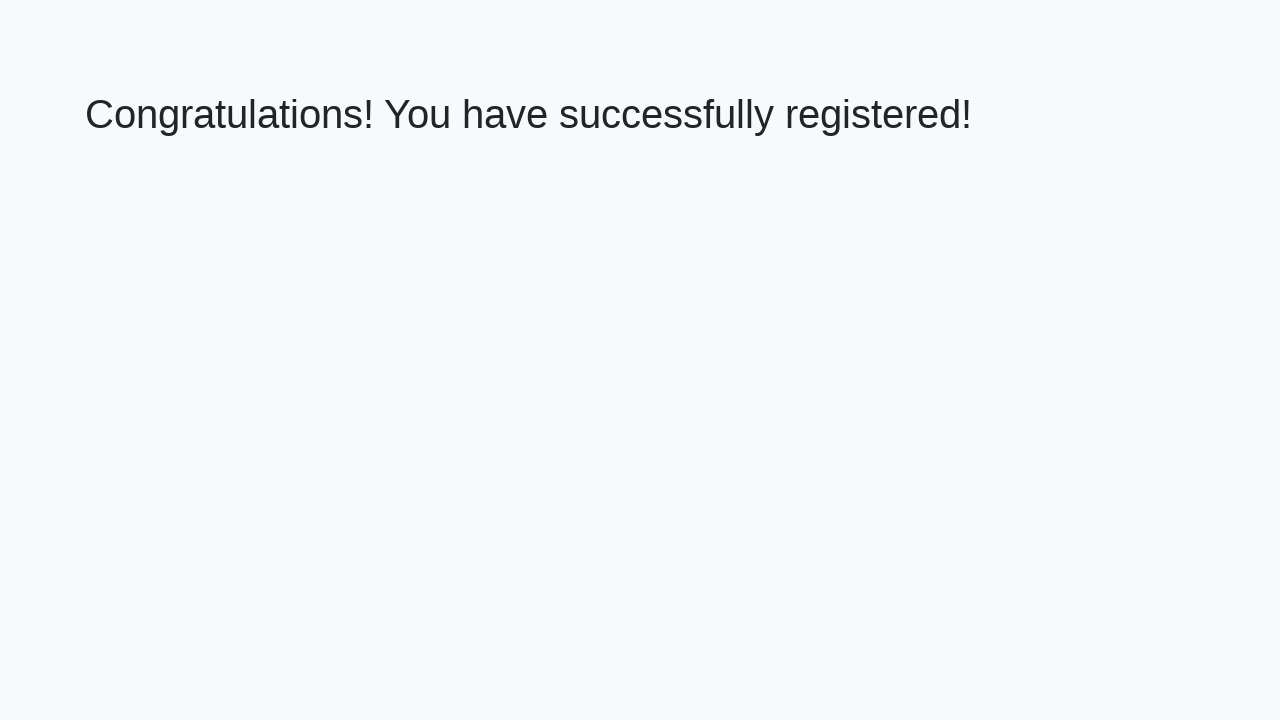

Retrieved success message text
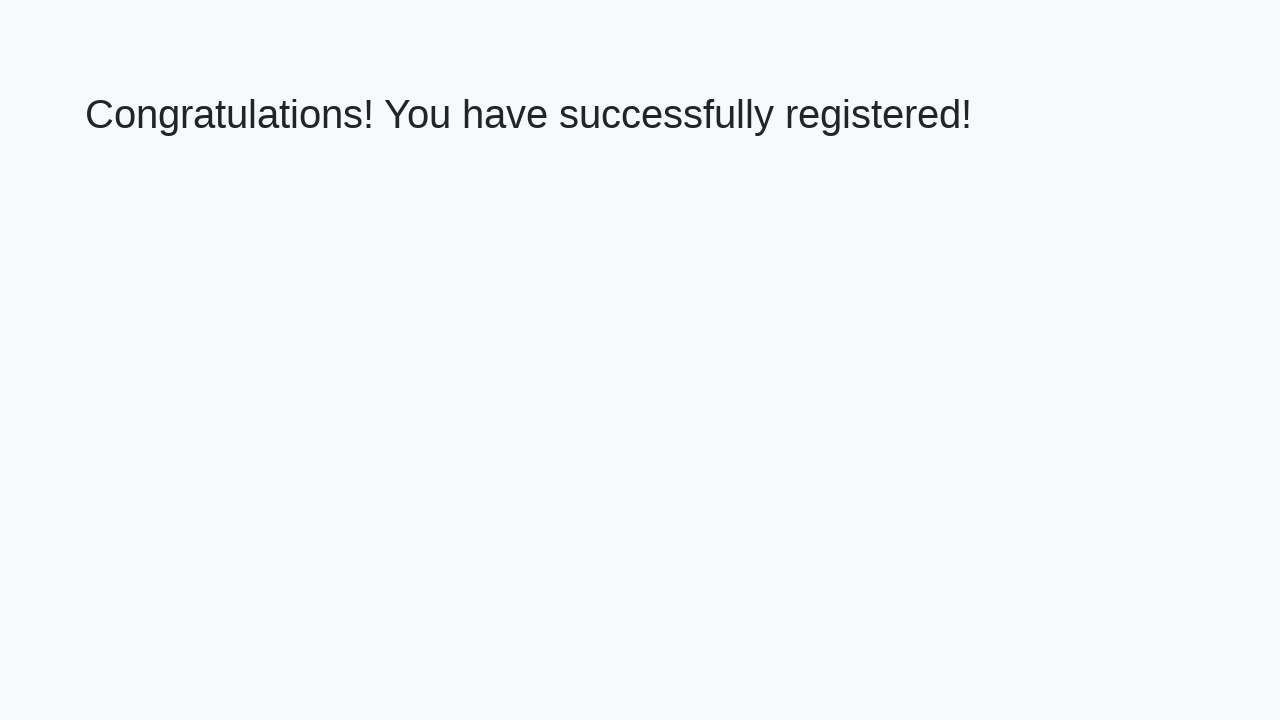

Verified success message matches expected text
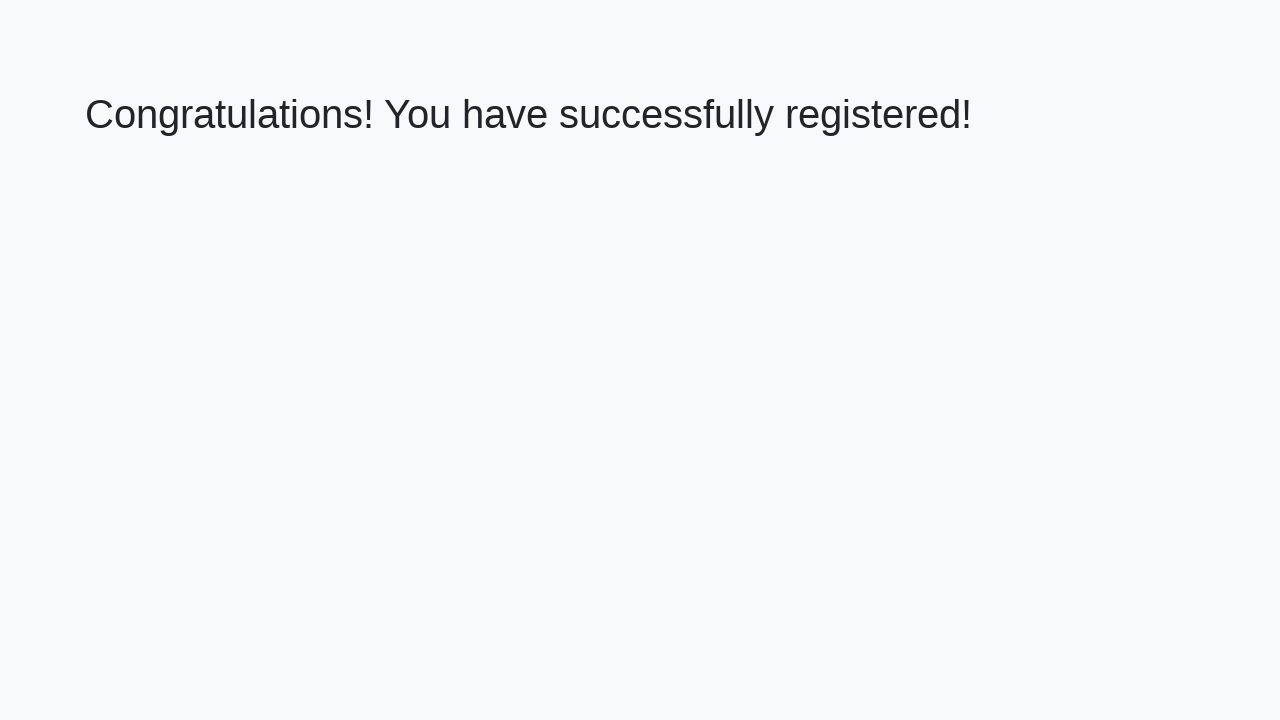

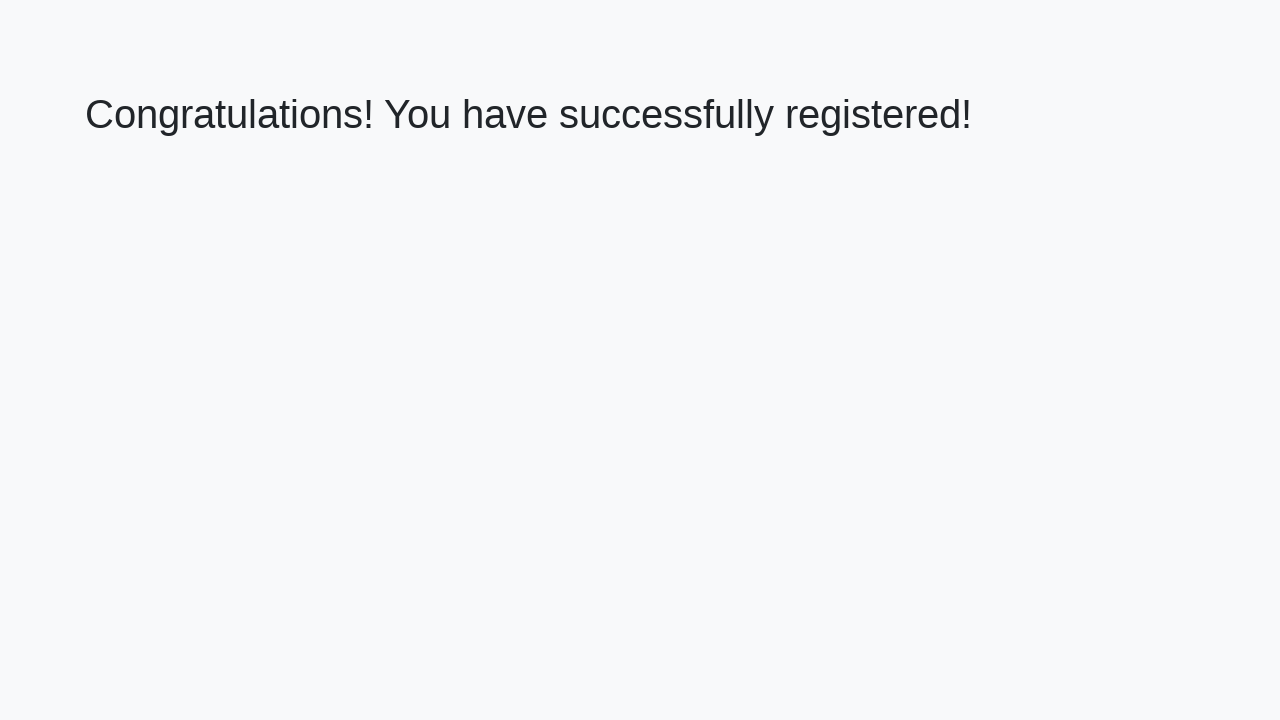